Tests geolocation by clicking the button to get current location

Starting URL: http://the-internet.herokuapp.com/

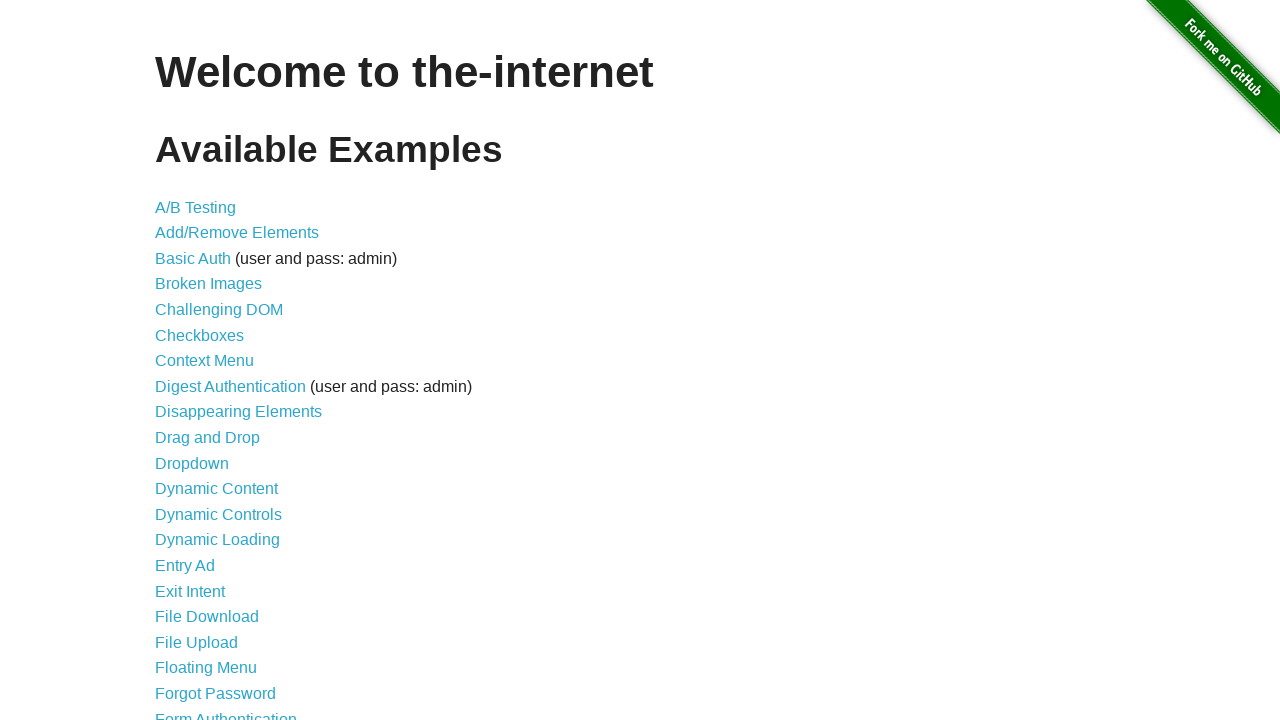

Clicked on Geolocation link at (198, 360) on a[href='/geolocation']
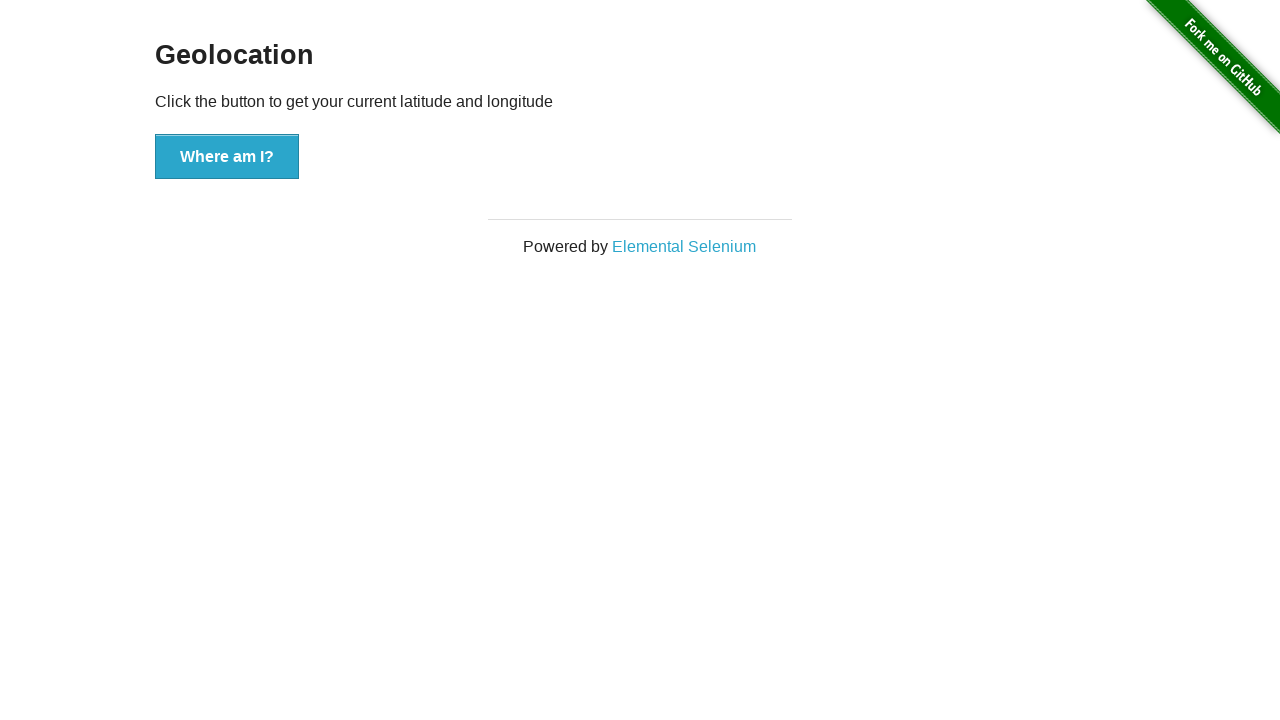

Clicked button to get current location at (227, 157) on #content > div > button
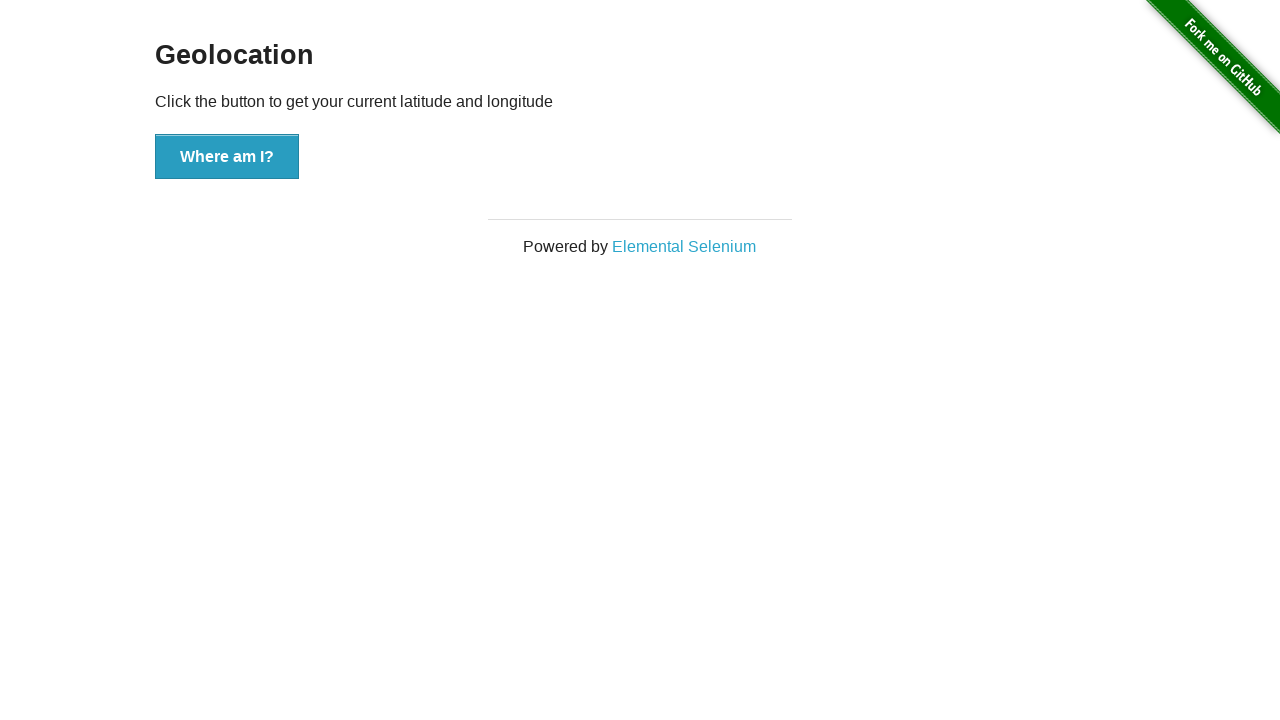

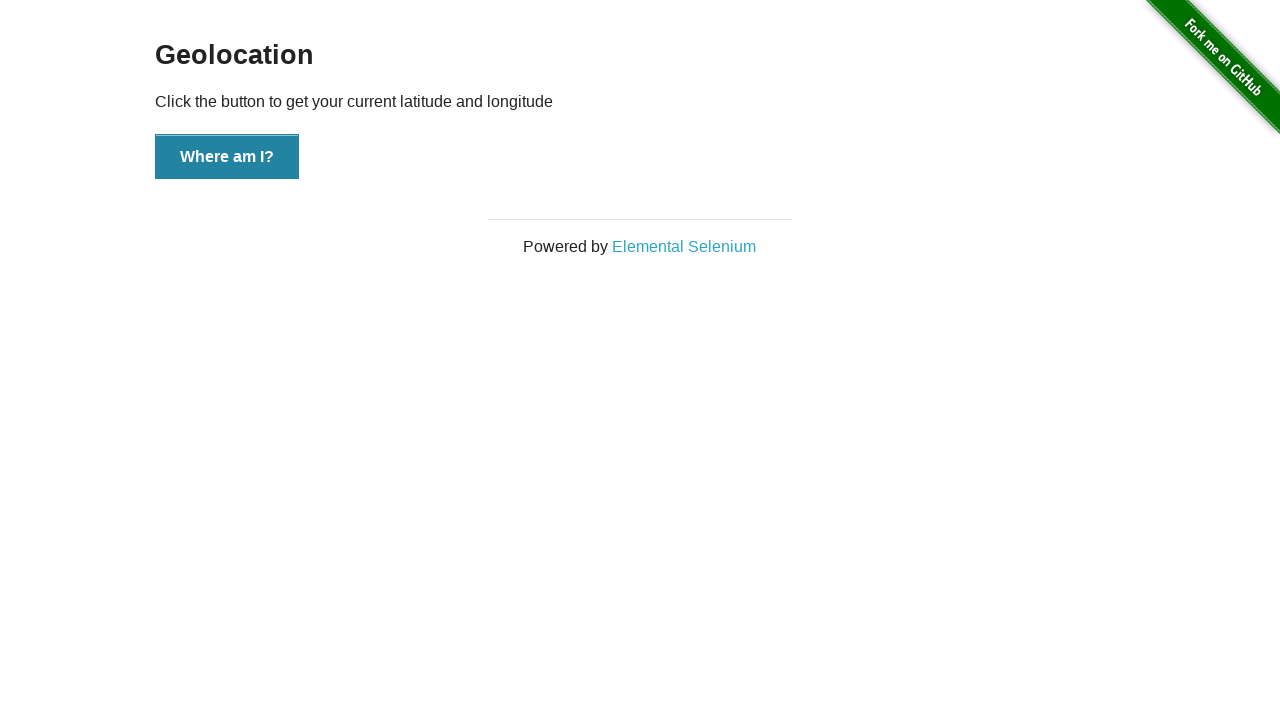